Tests browser navigation by going to the login page, navigating back to the homepage, then forward to login page again

Starting URL: https://the-internet.herokuapp.com

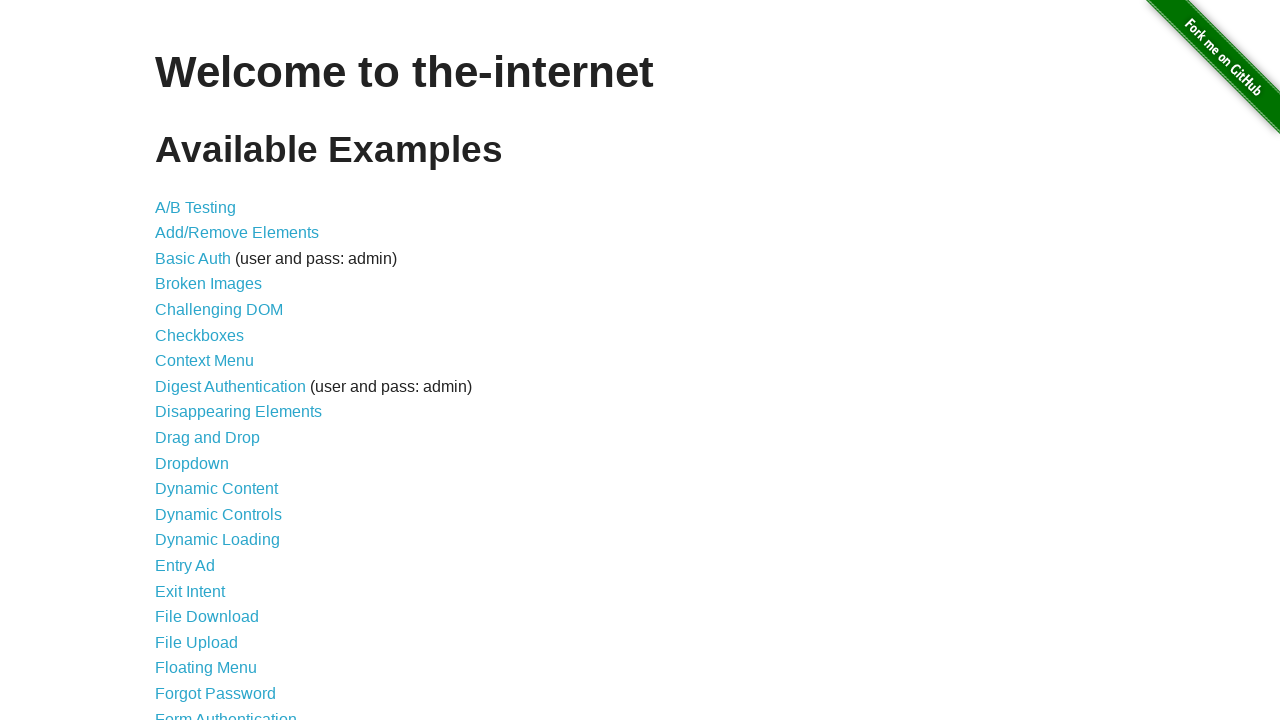

Navigated to login page
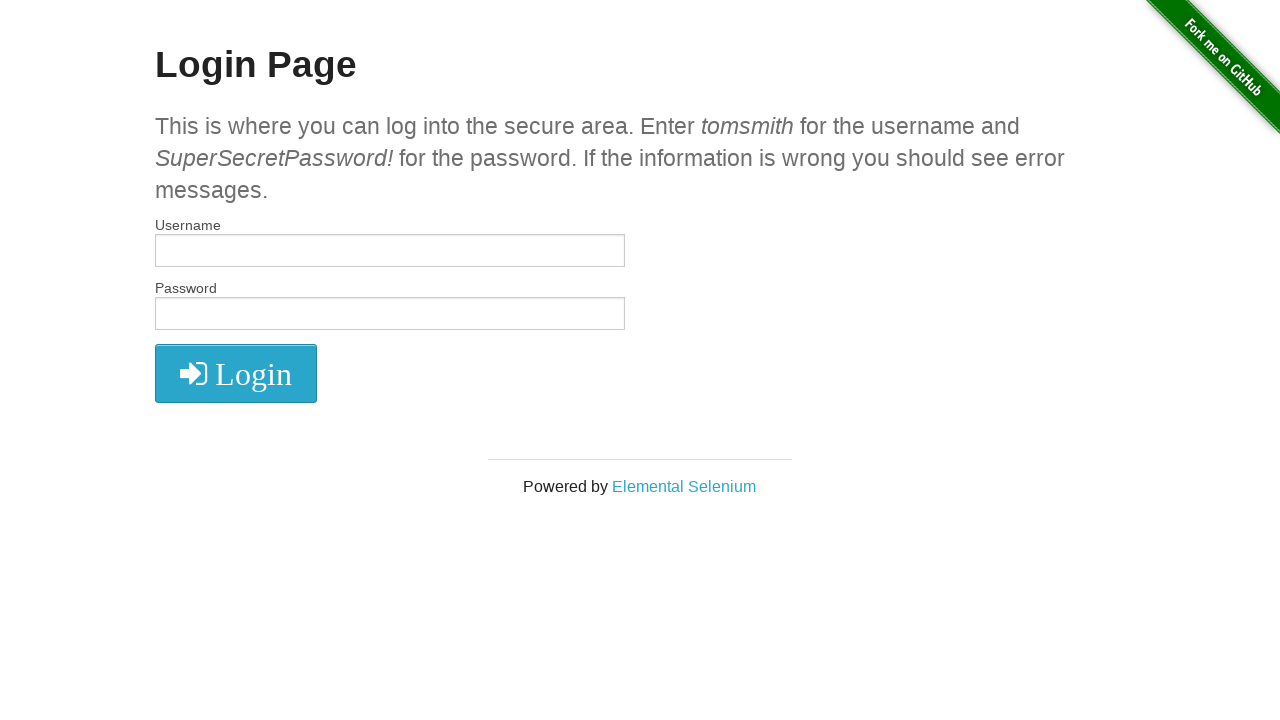

Navigated back to homepage
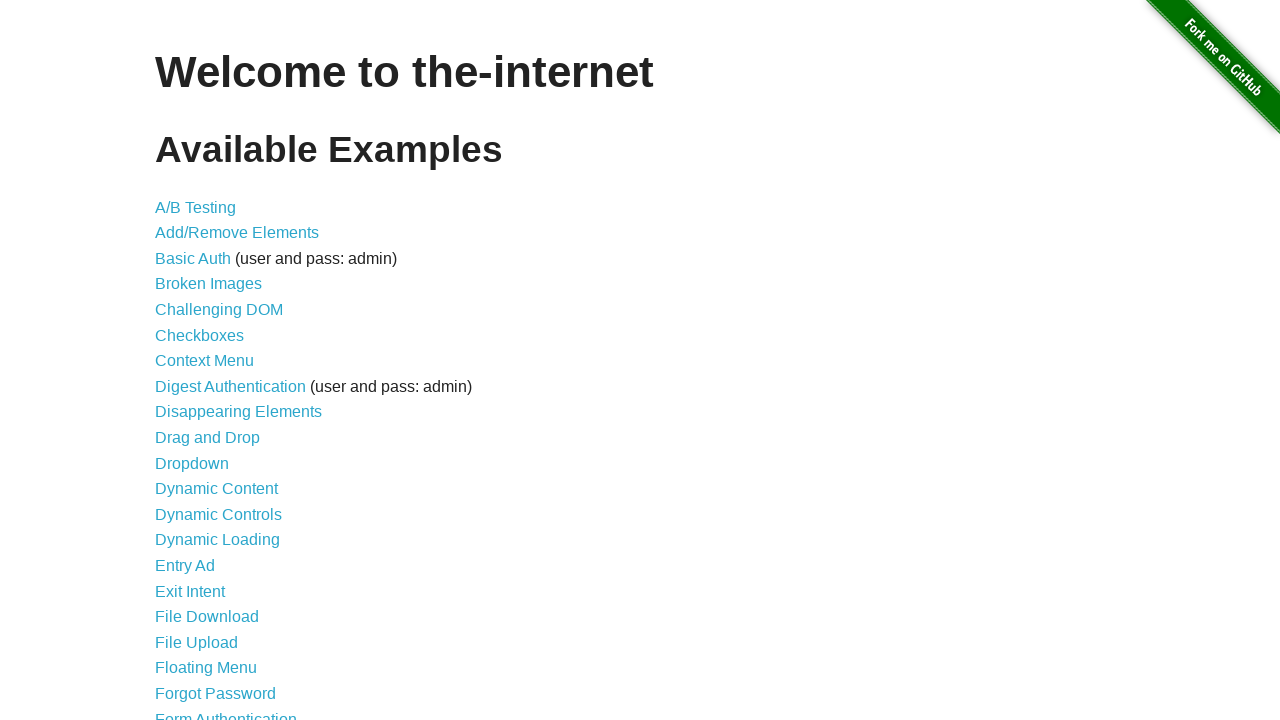

Homepage loaded with h1 element visible
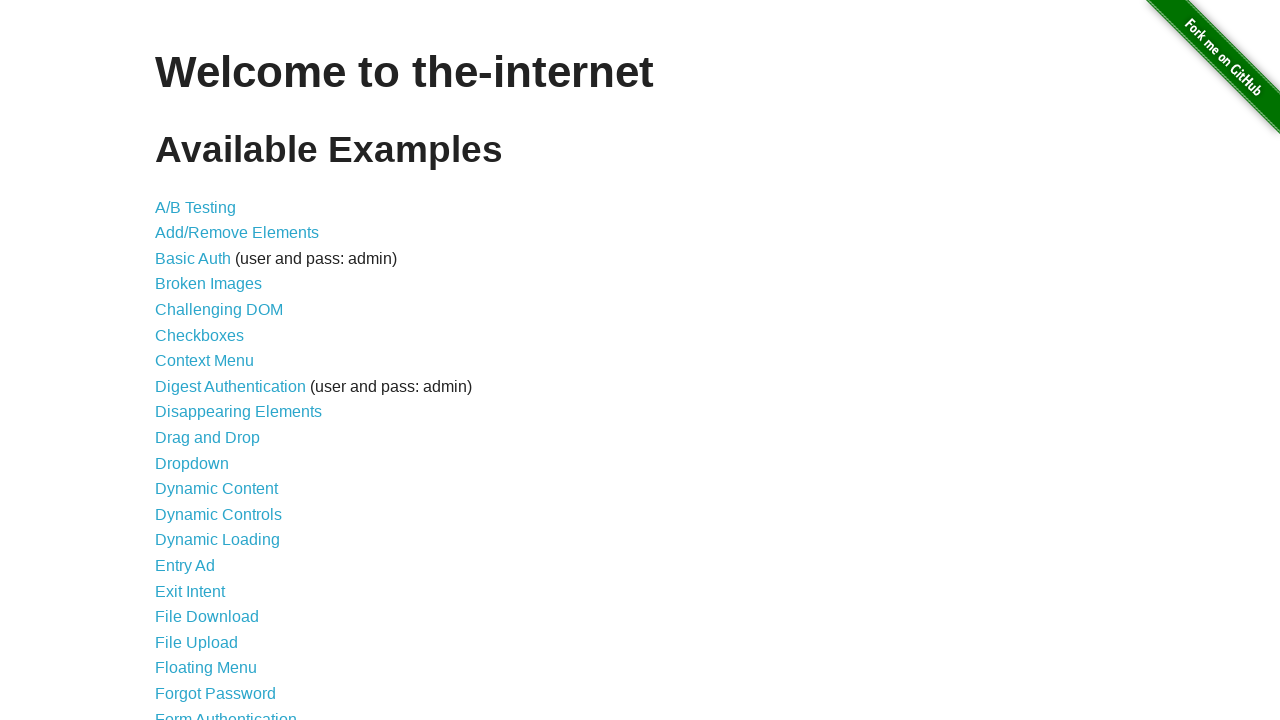

Navigated forward to login page
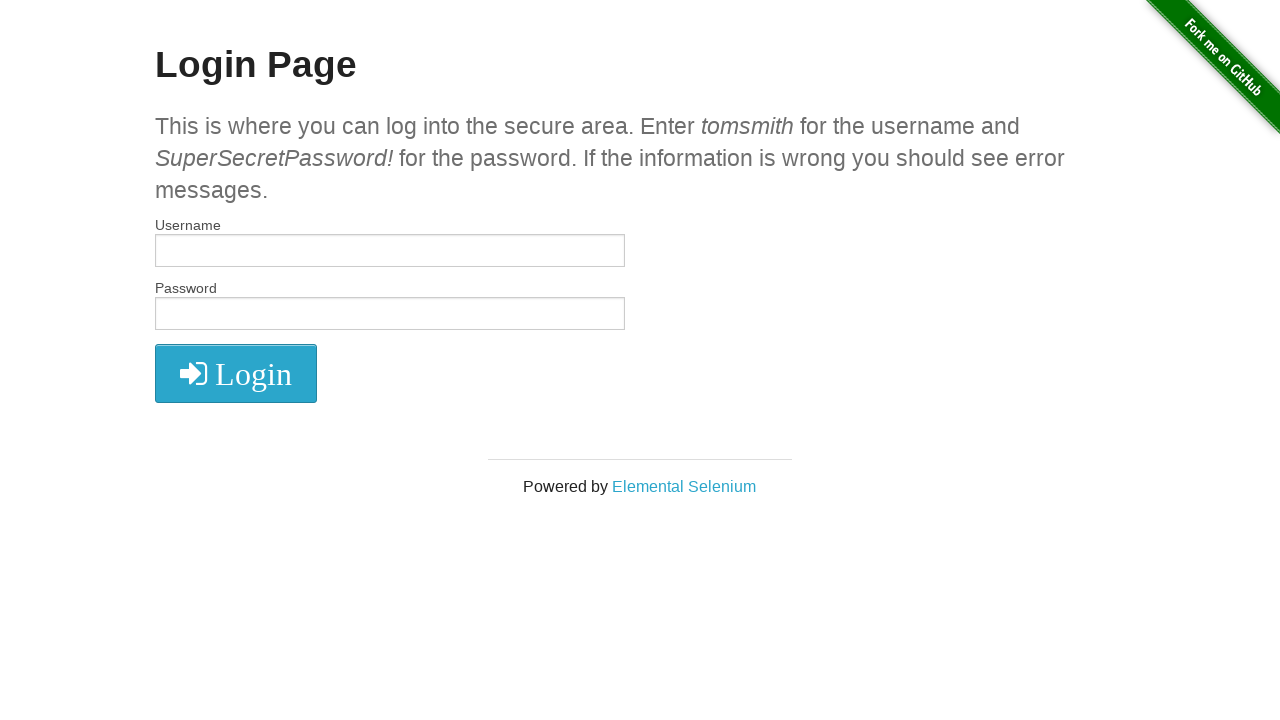

Login page loaded with h2 element visible
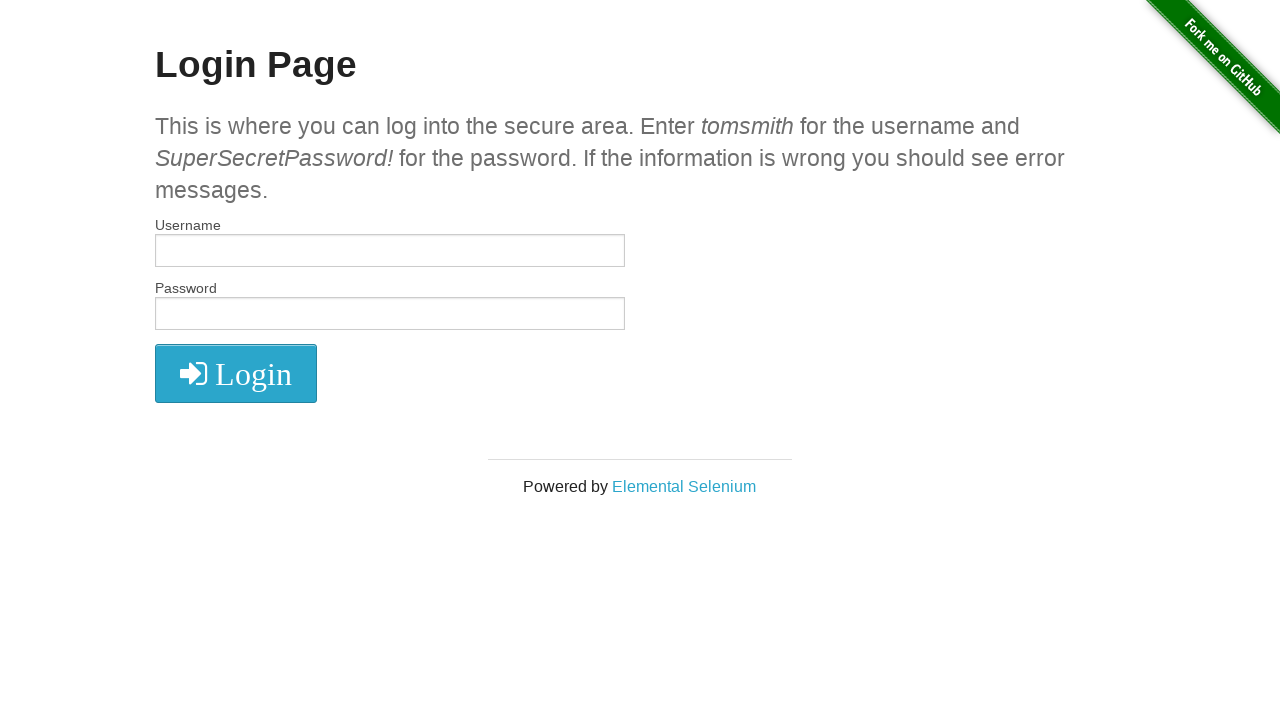

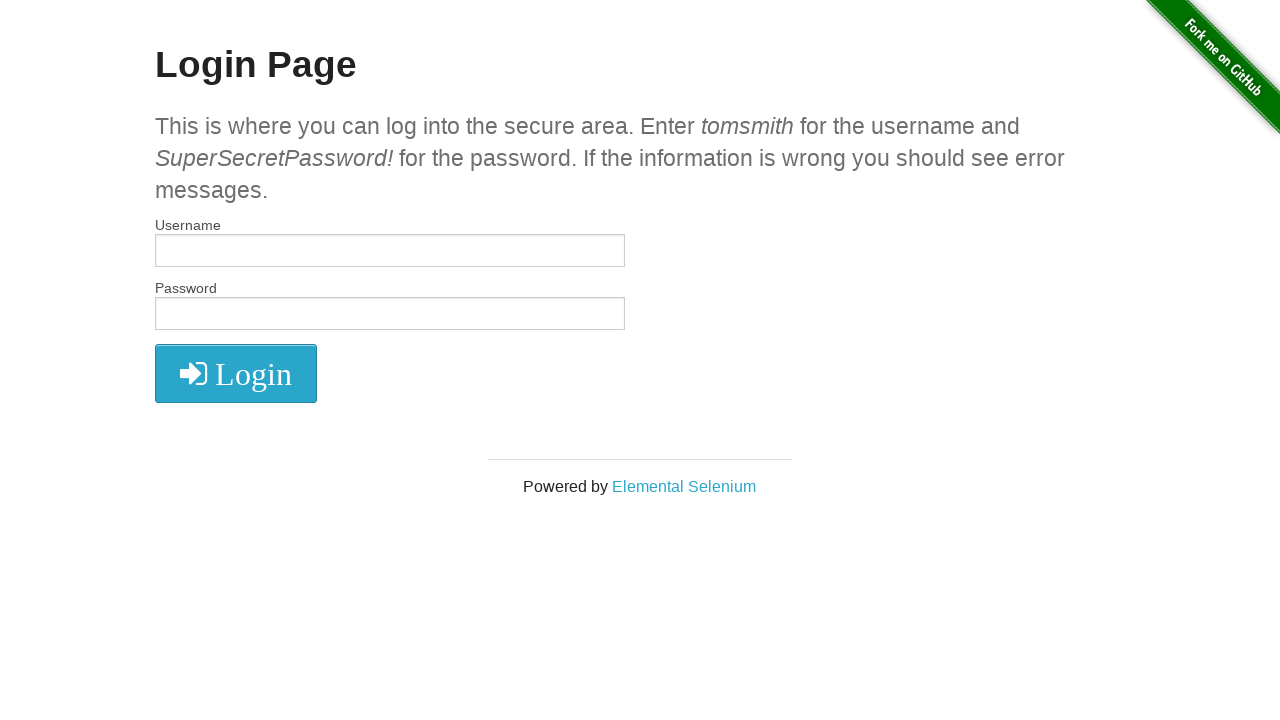